Tests browser navigation functionality by clicking a link and then using back and forward navigation buttons

Starting URL: https://www.selenium.dev/selenium/web/clicks.html

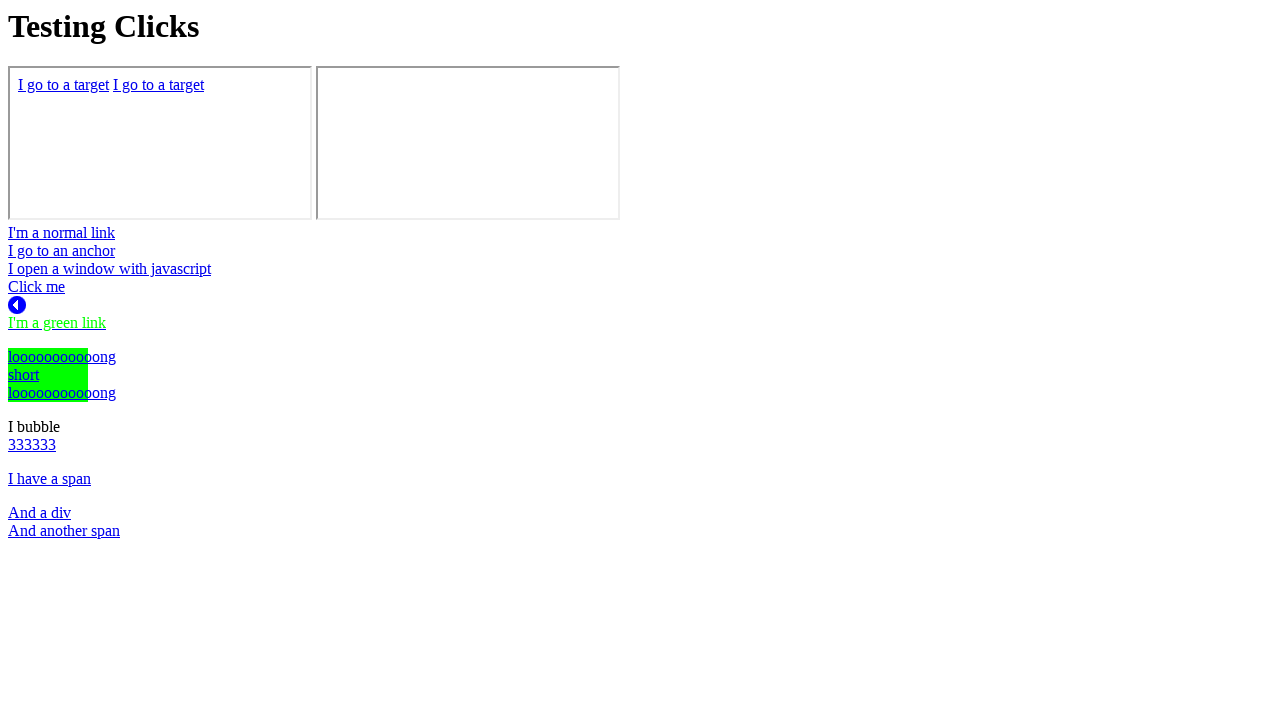

Clicked on the two client rects element at (36, 287) on #twoClientRects
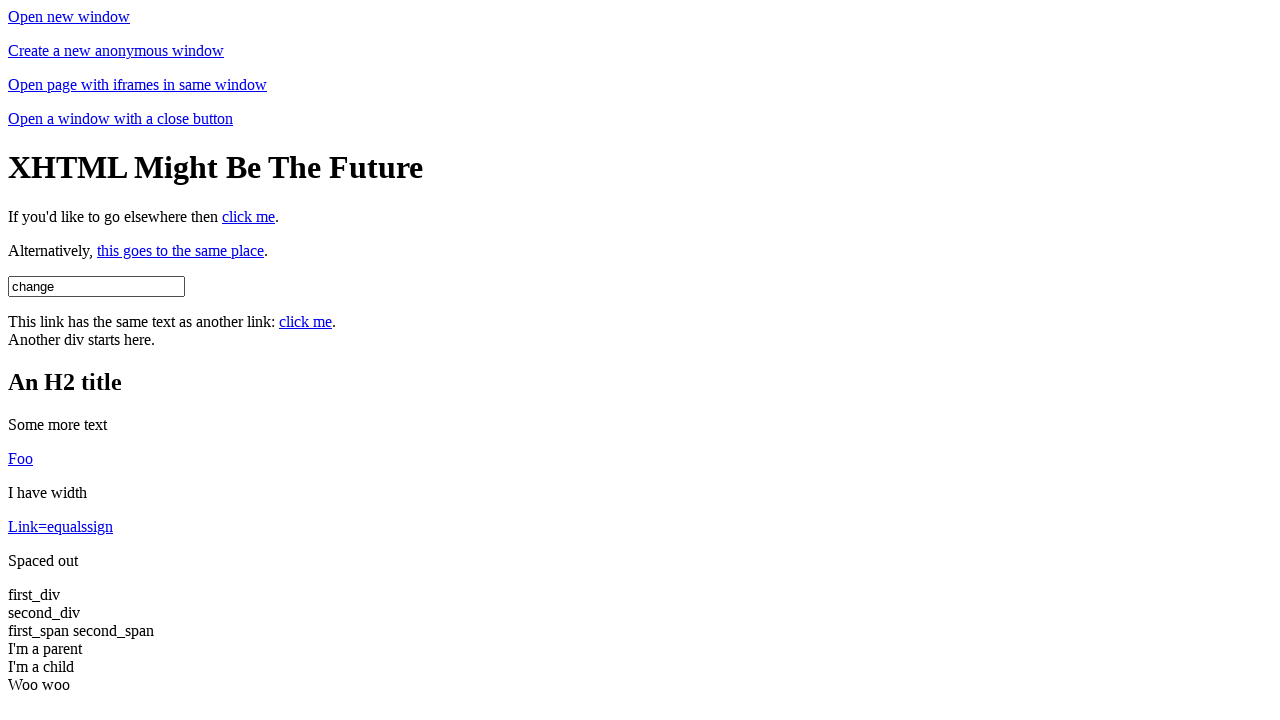

Navigated back to the previous page
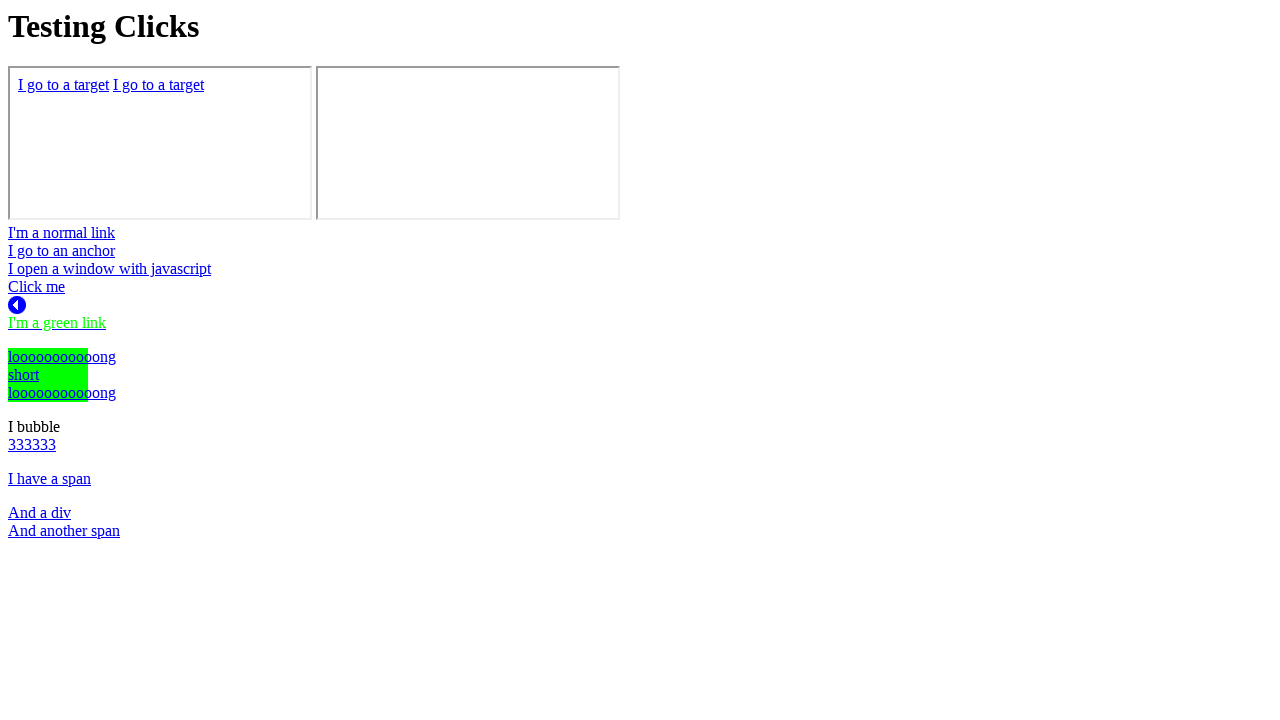

Navigated forward to the next page
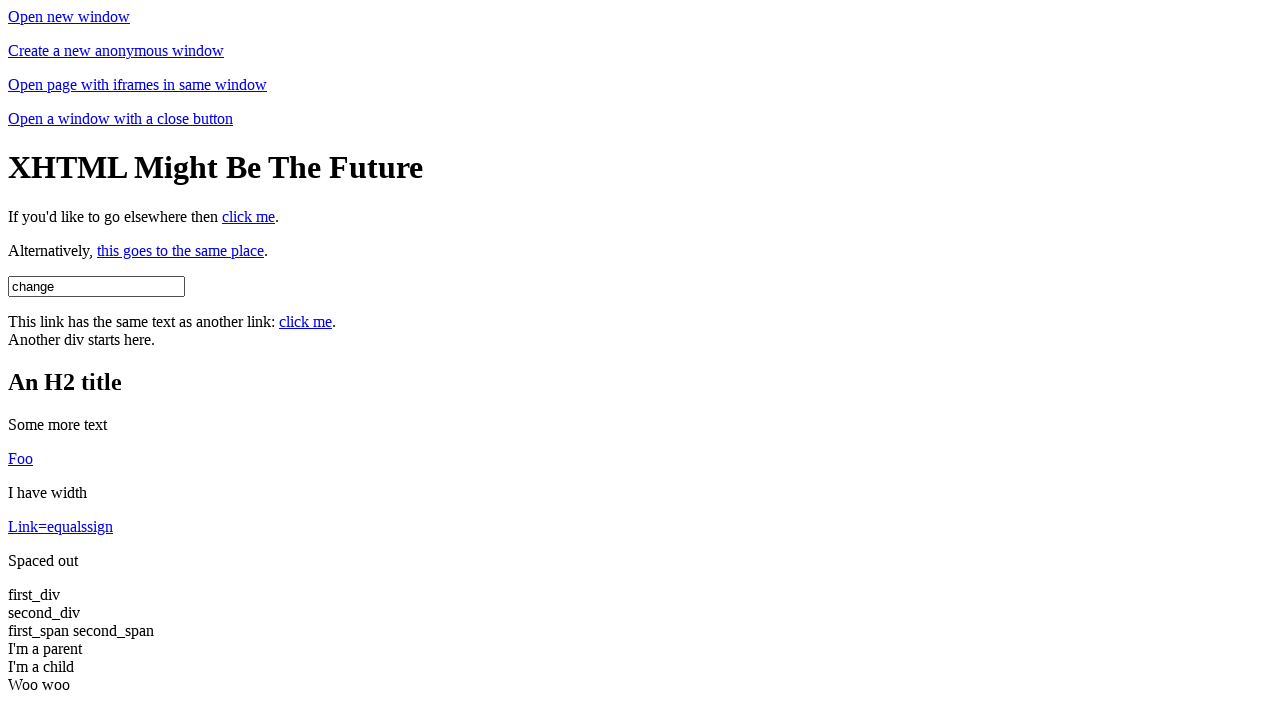

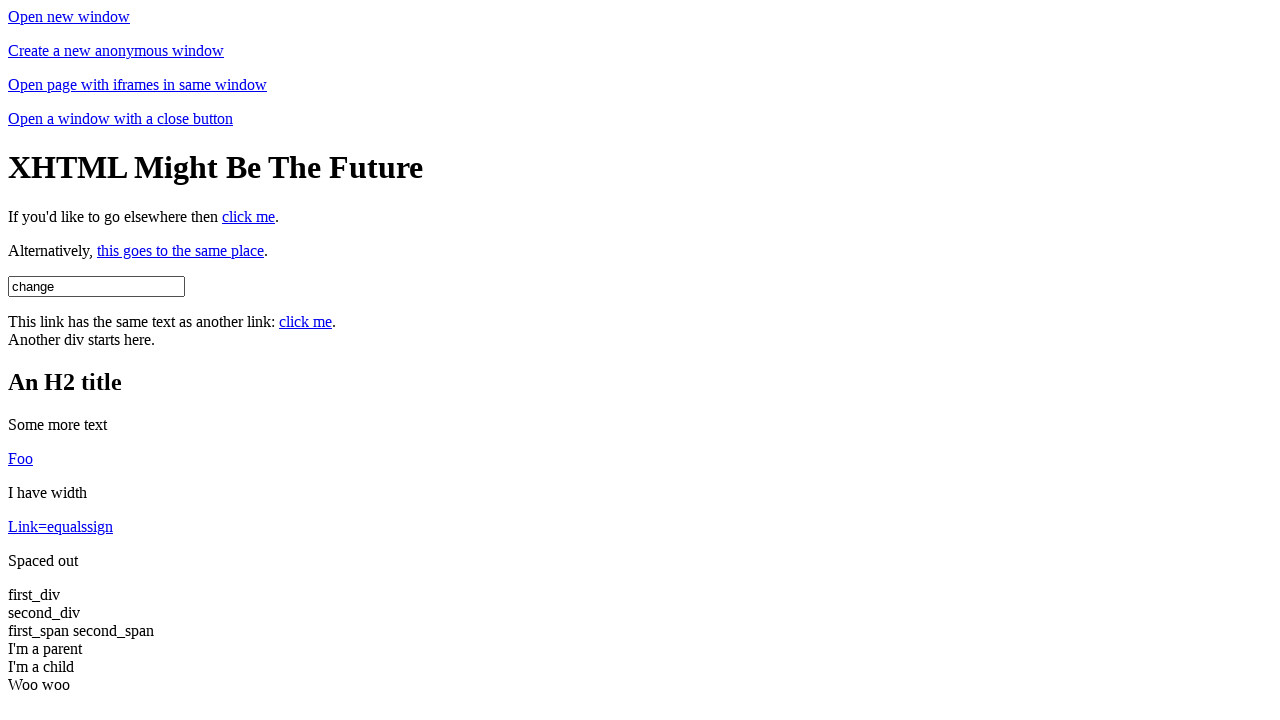